Navigates to the automation practice page for visual verification purposes.

Starting URL: https://rahulshettyacademy.com/AutomationPractice/

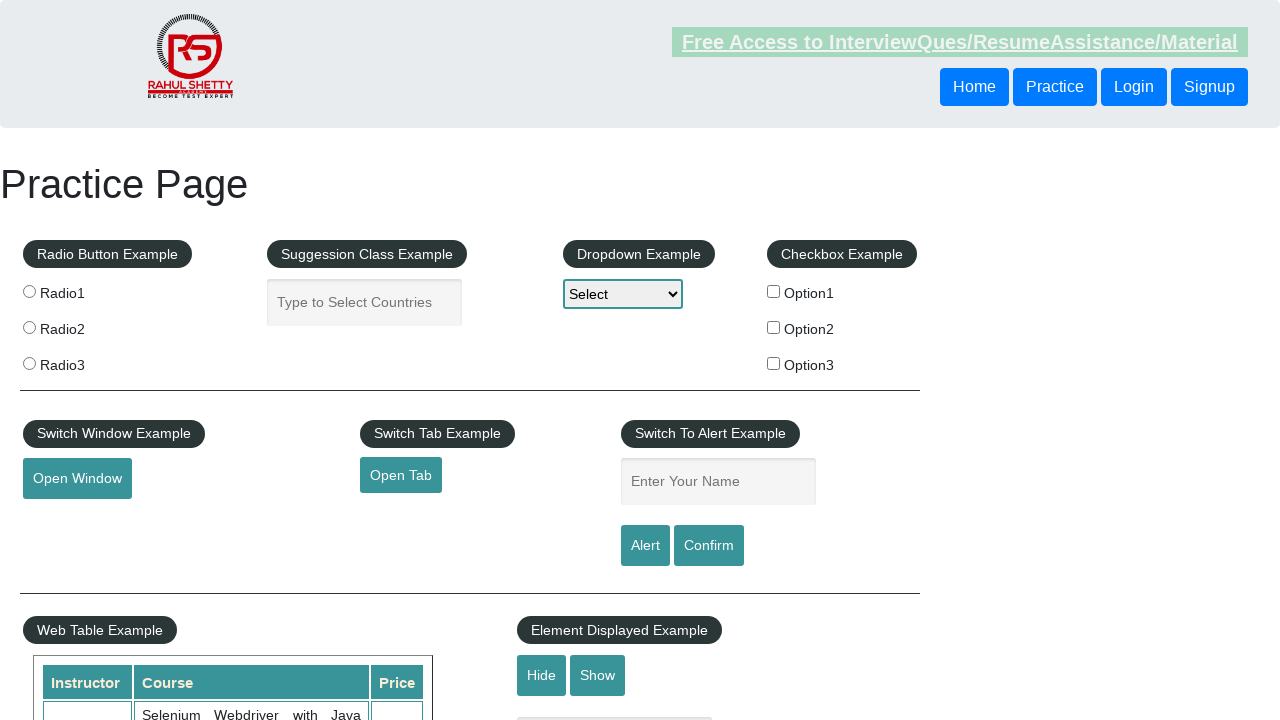

Automation Practice page loaded with networkidle state
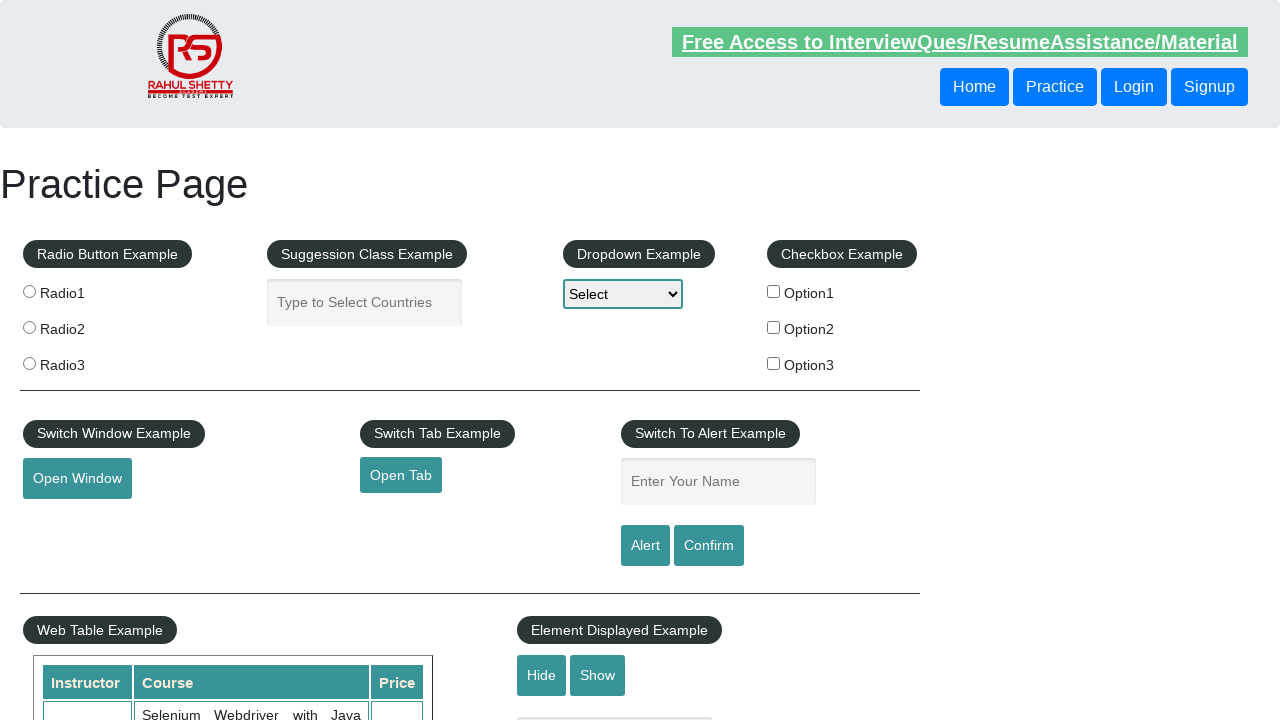

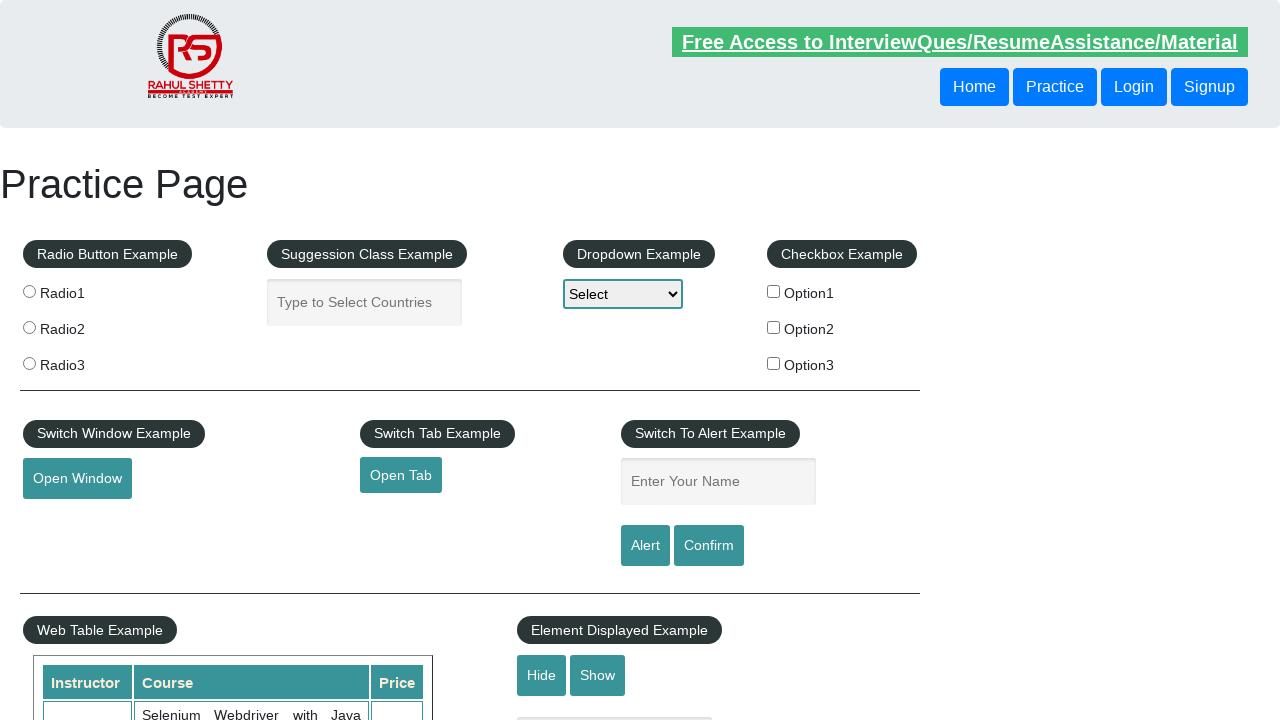